Tests window switching functionality by clicking a button that opens a new tab, switching between windows, and returning to the original window

Starting URL: https://formy-project.herokuapp.com/switch-window

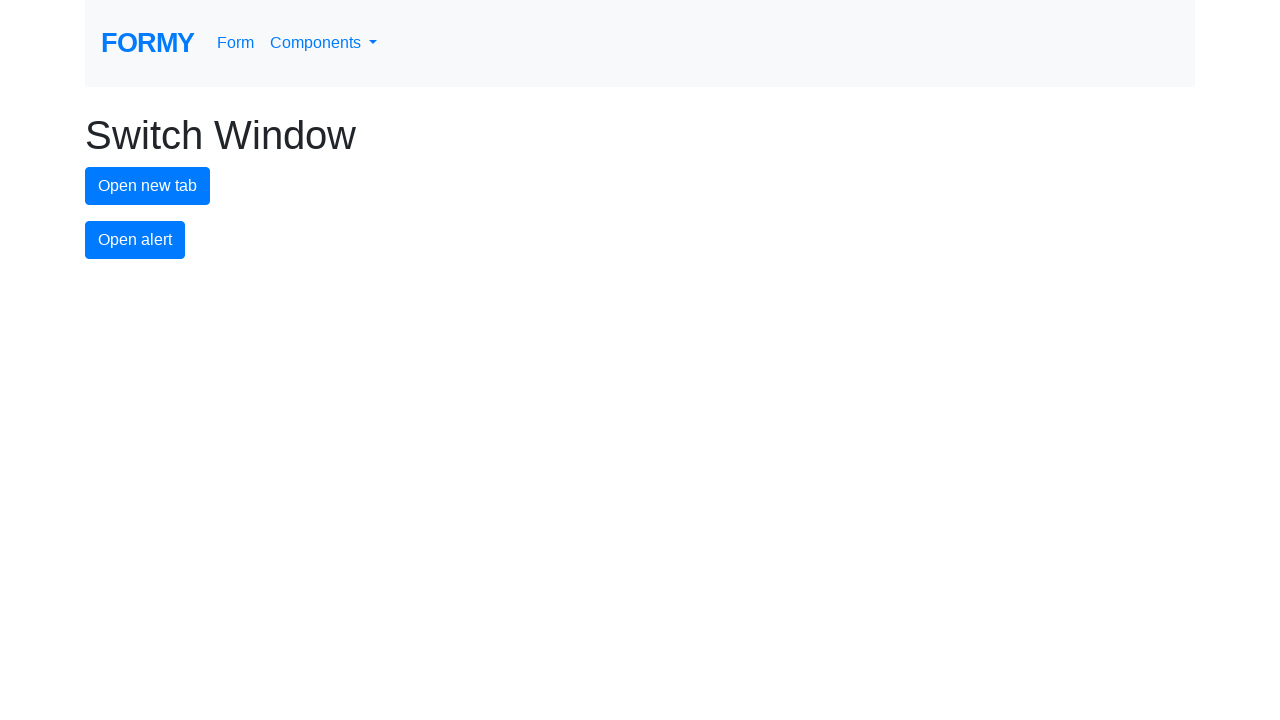

Clicked 'New Tab' button to open a new window/tab at (148, 186) on #new-tab-button
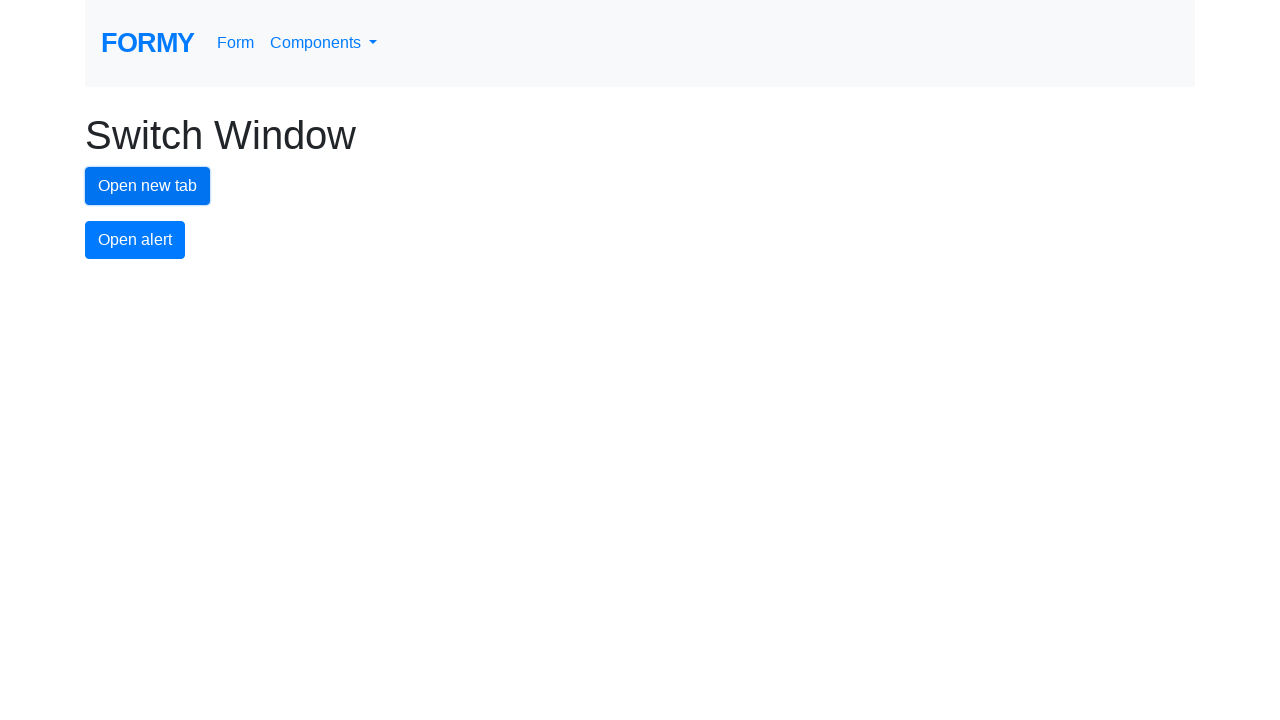

Waited for new tab to open
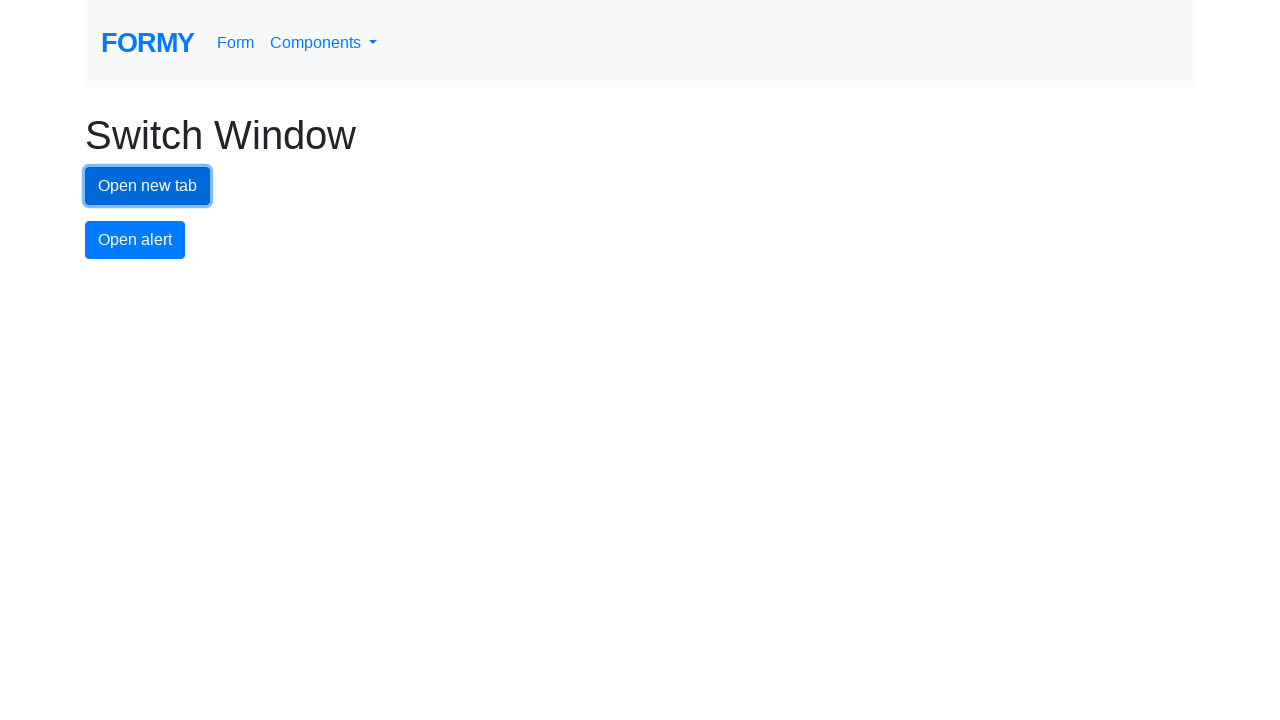

Retrieved all open pages/tabs from context
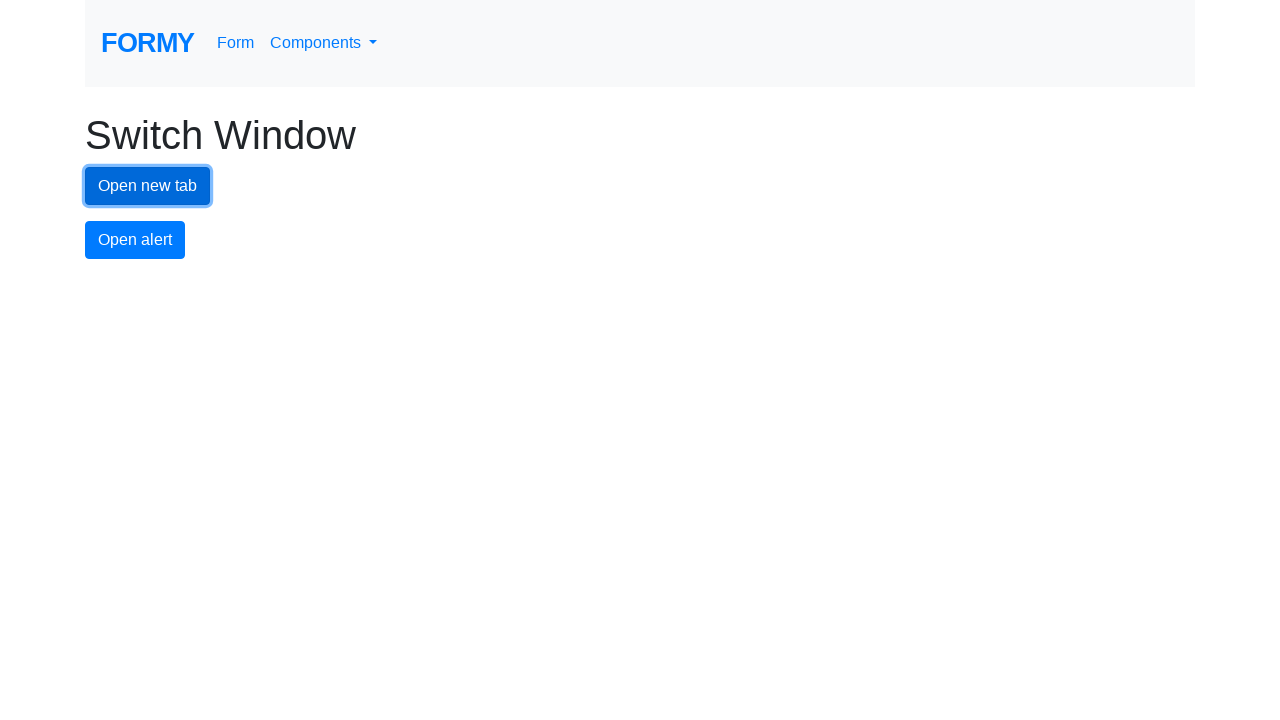

Switched to the newly opened tab
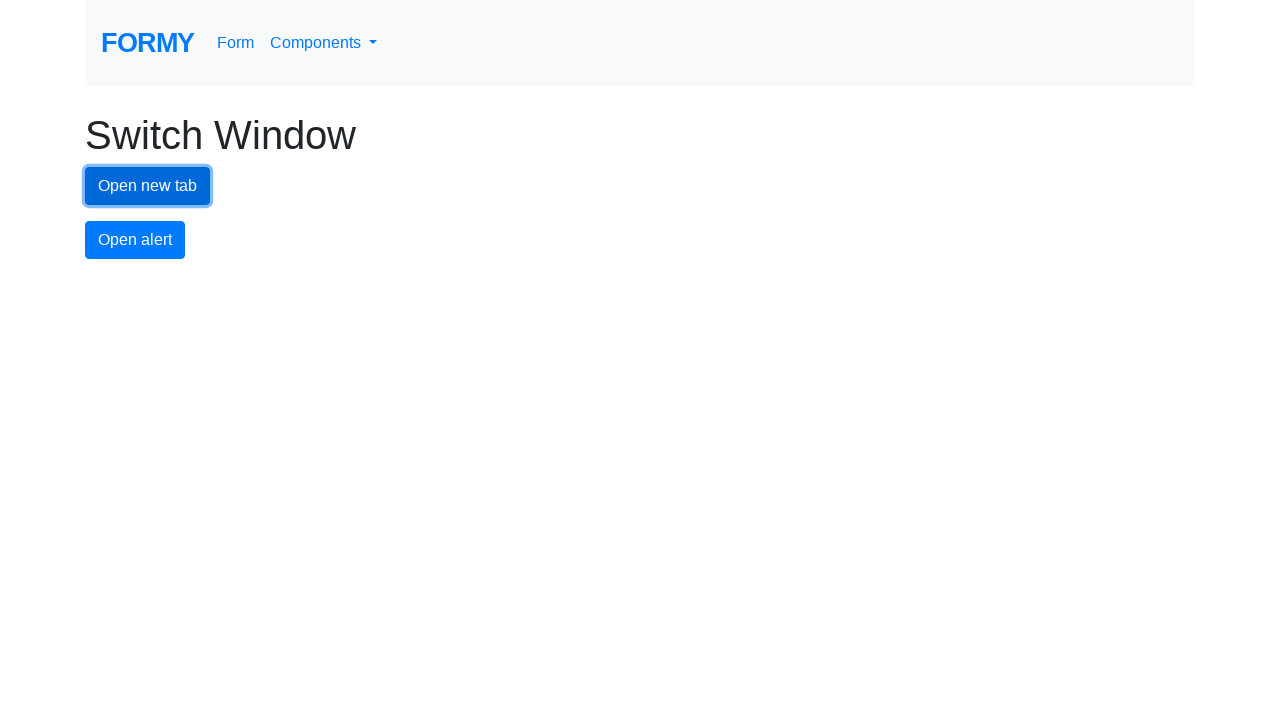

Switched back to the original tab
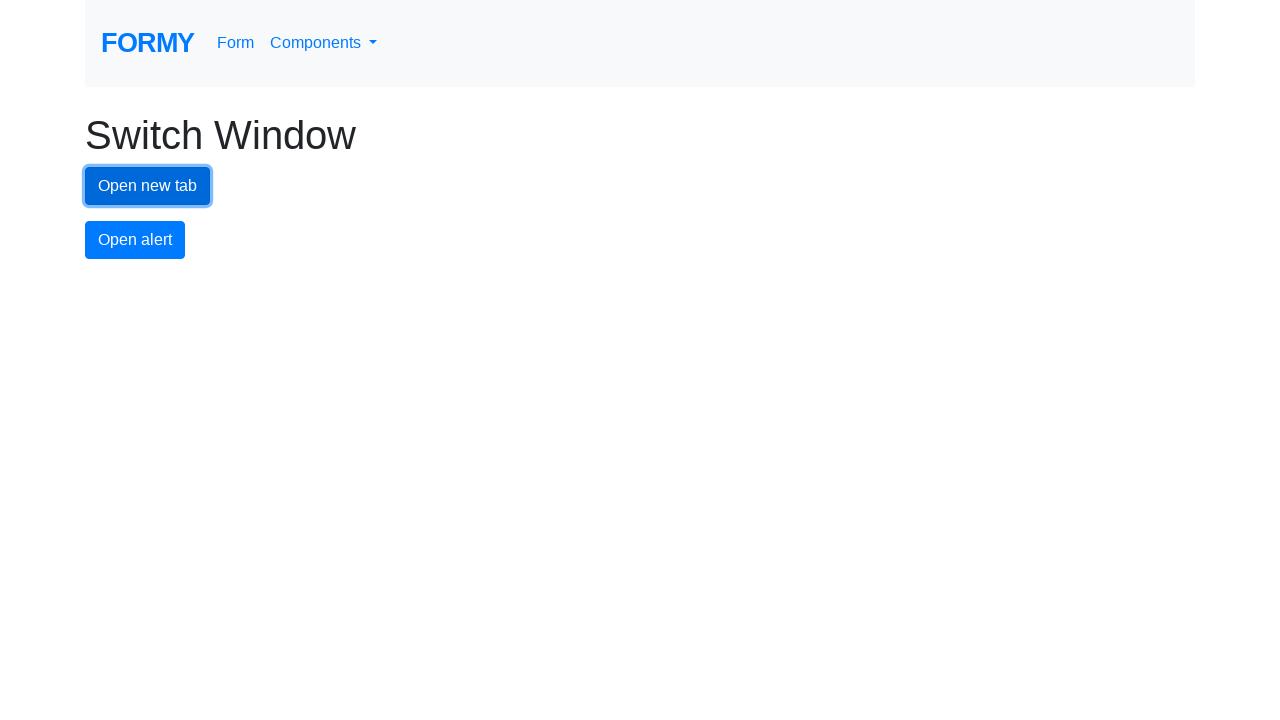

Waited to confirm return to original tab
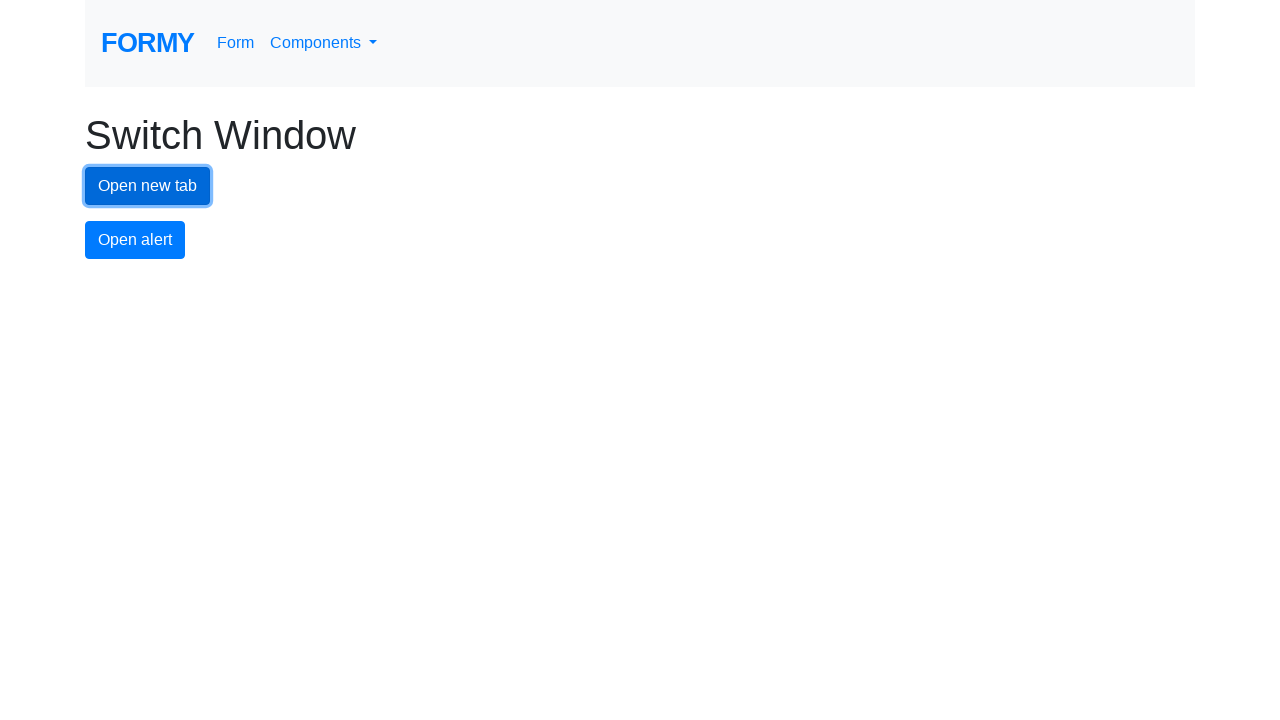

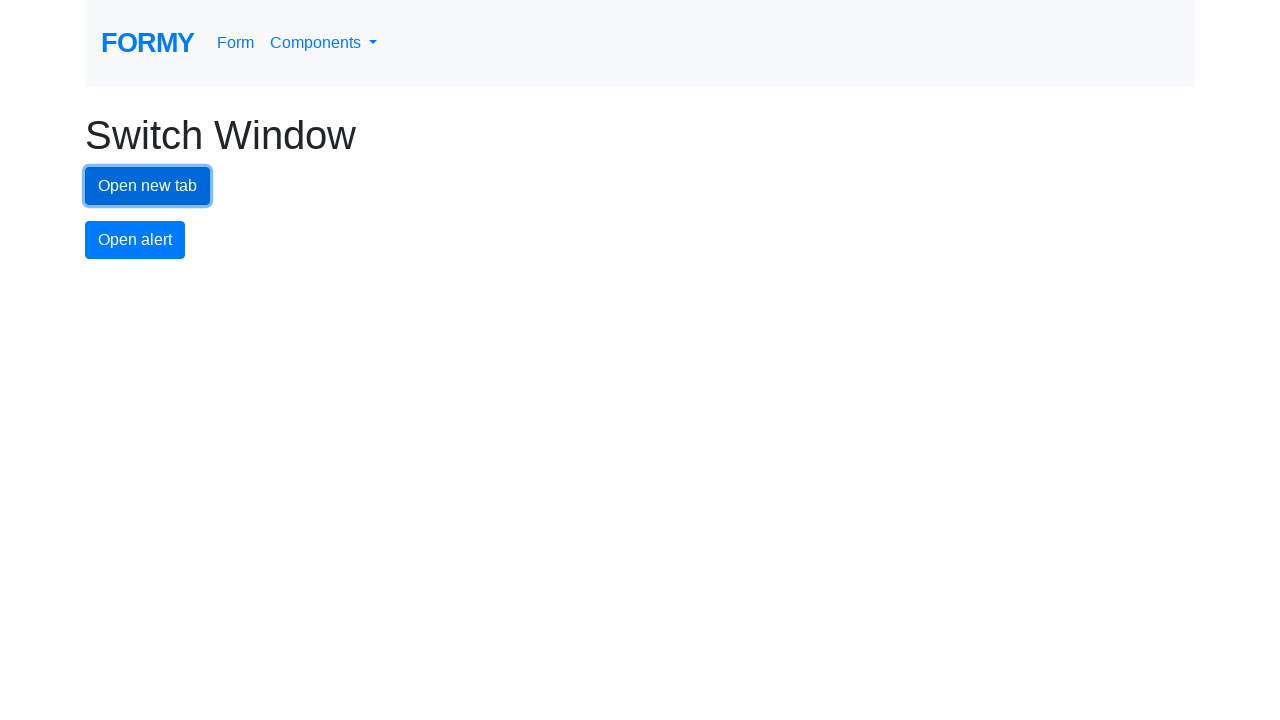